Navigates to the CURA Healthcare demo site, clicks the Make Appointment button, and fills in the username field on the login form

Starting URL: https://katalon-demo-cura.herokuapp.com/

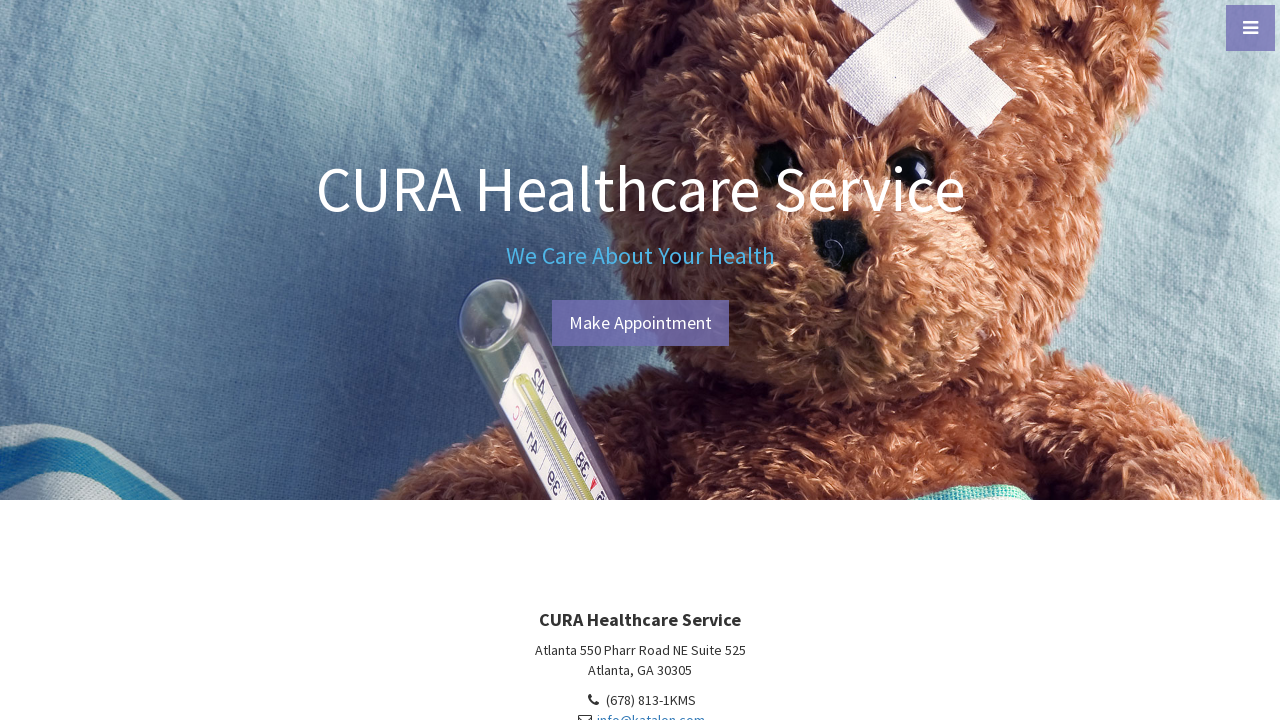

Navigated to CURA Healthcare demo site
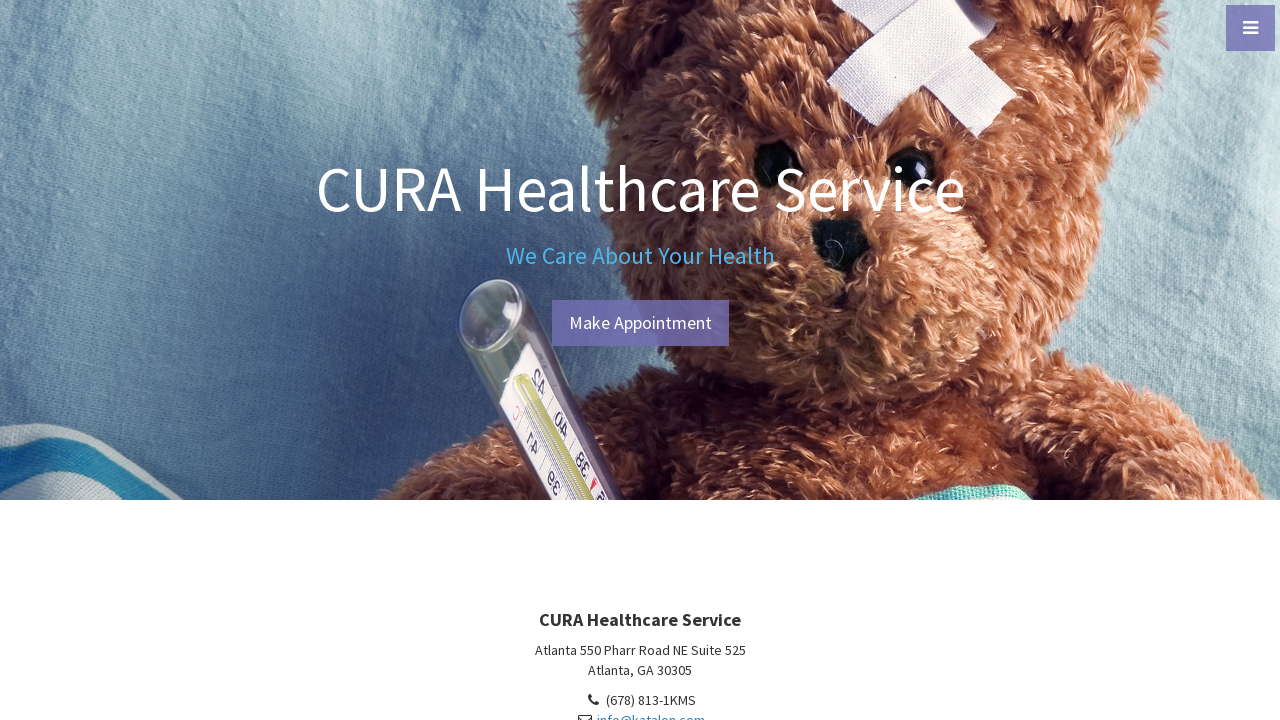

Clicked Make Appointment button at (640, 323) on xpath=//a[@href='./profile.php#login']
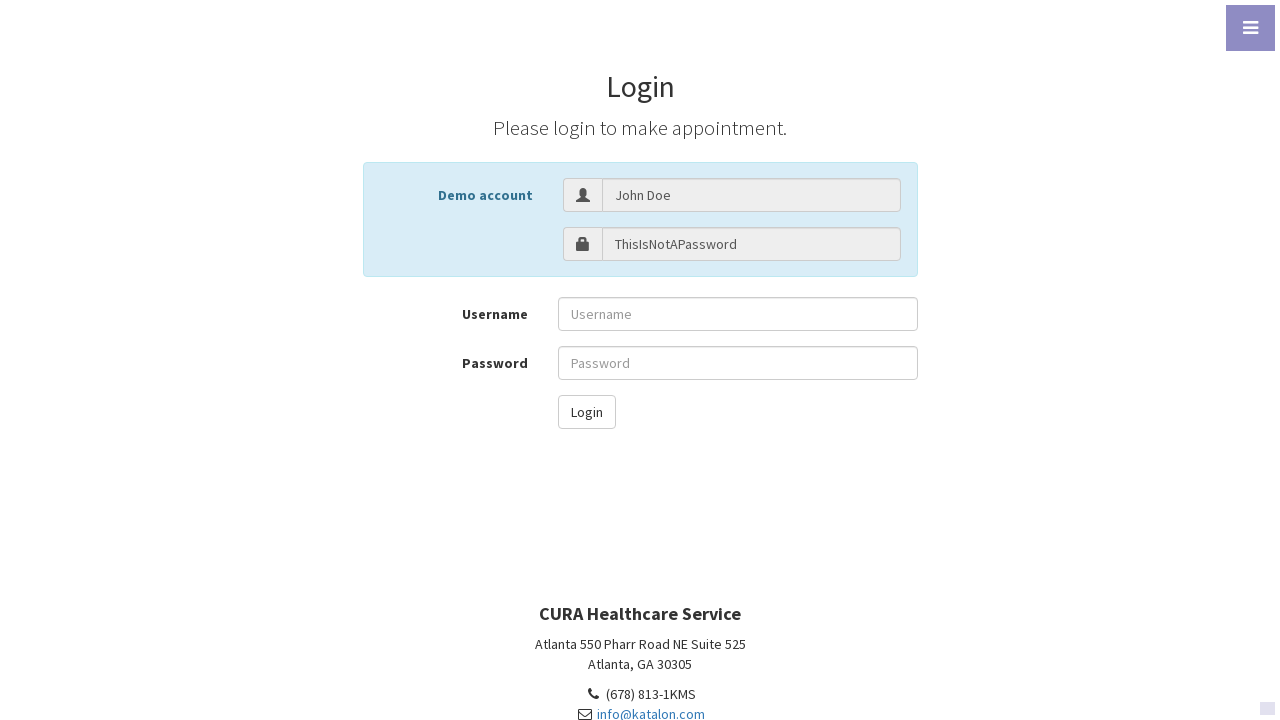

Login form with username field became visible
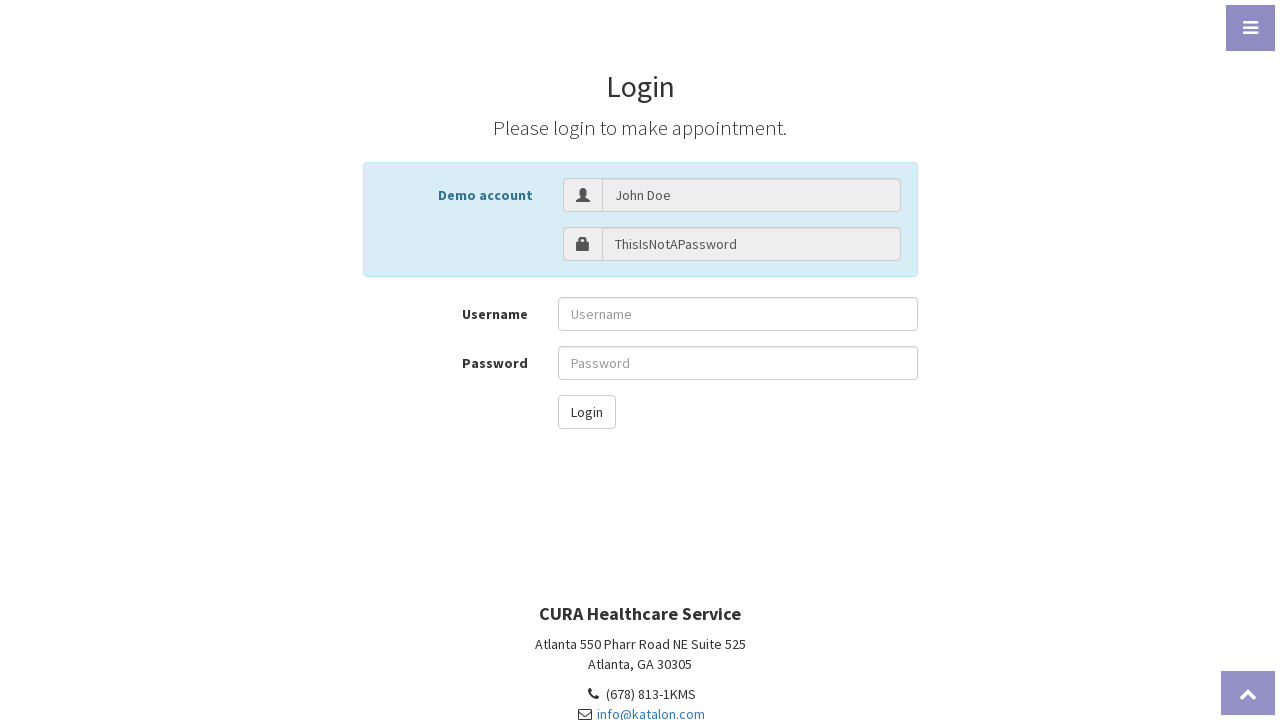

Filled username field with 'John Doe' (second element)
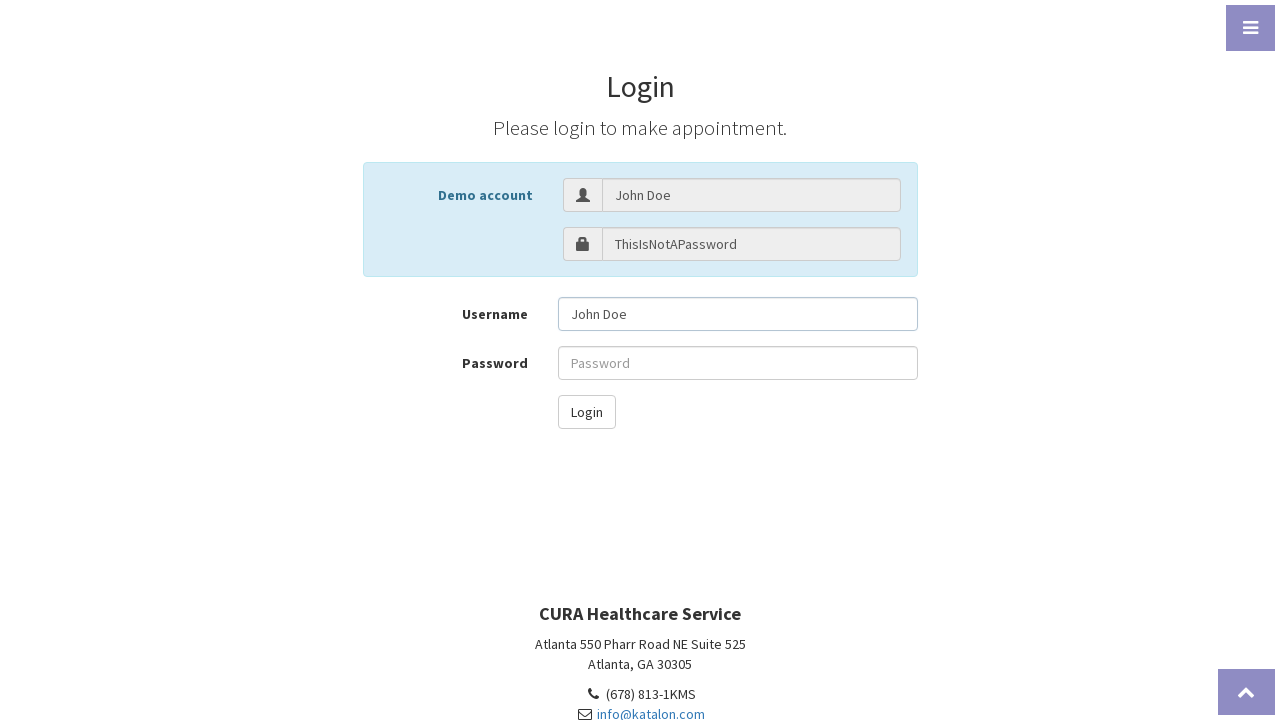

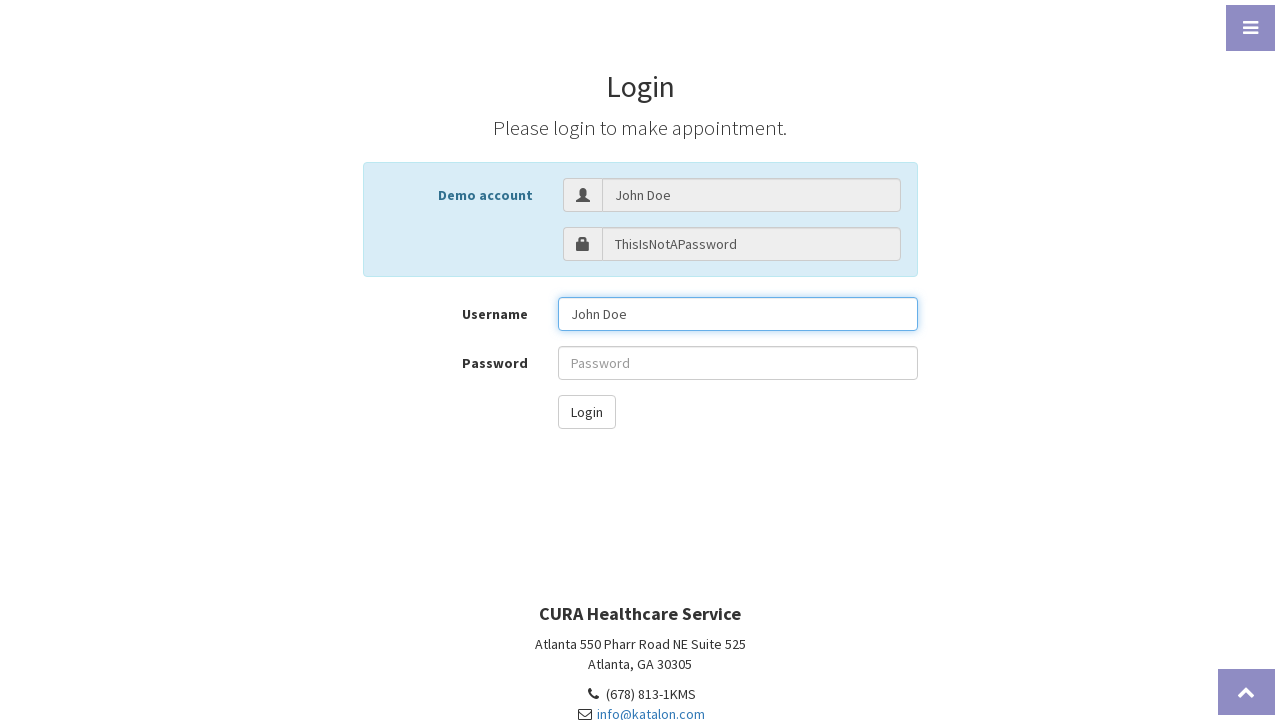